Tests login form validation by attempting to login with empty username and password fields and verifying the error message

Starting URL: https://www.saucedemo.com/

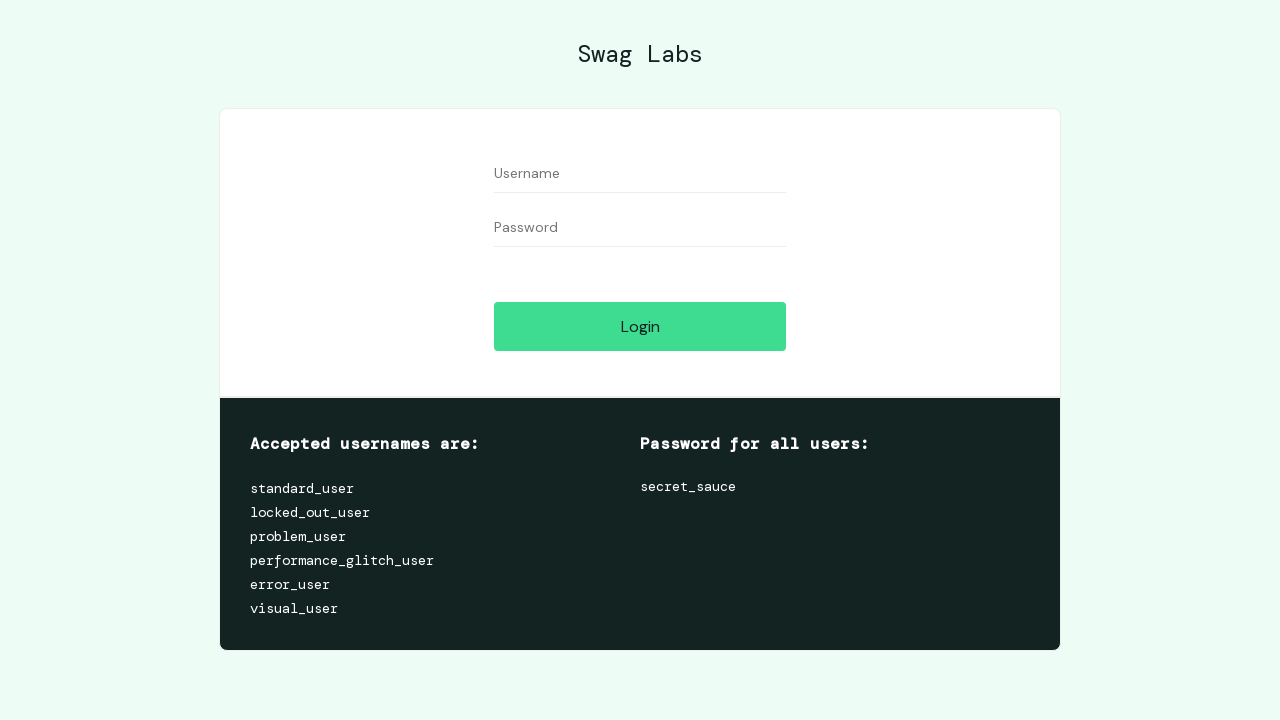

Clicked login button without entering credentials at (640, 326) on #login-button
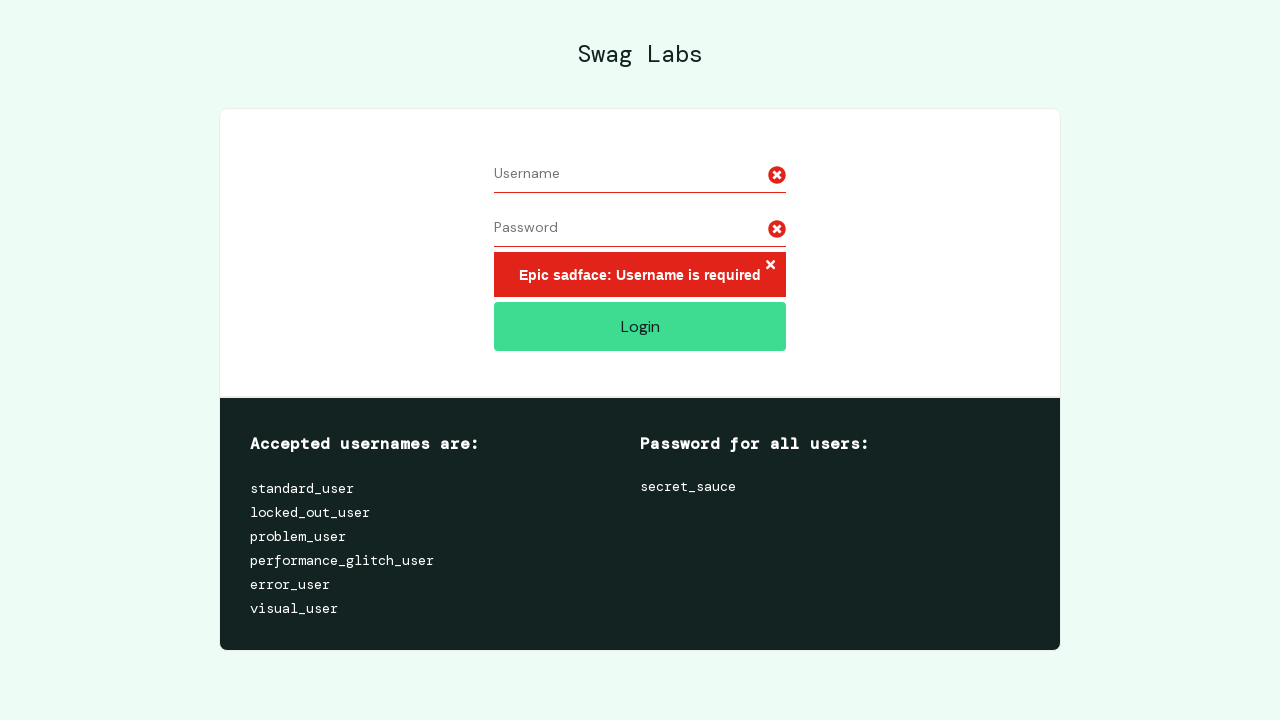

Error message element loaded after login attempt
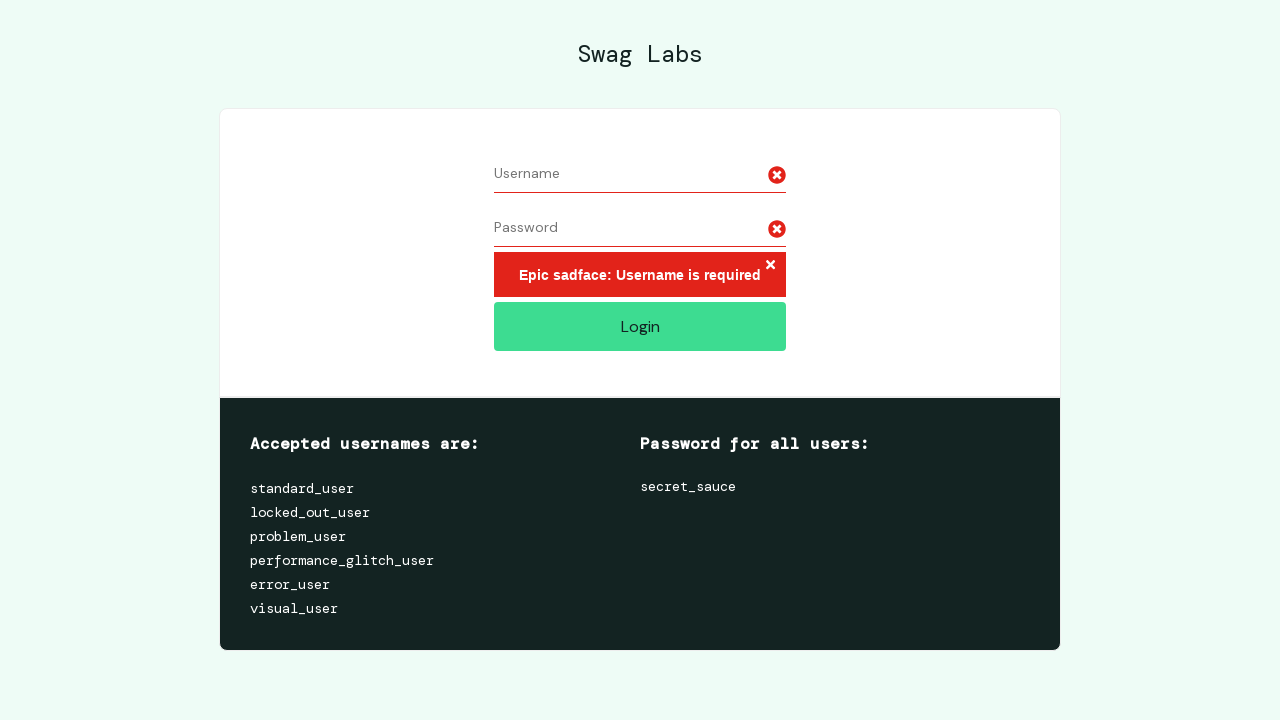

Verified 'Username is required' error message displayed
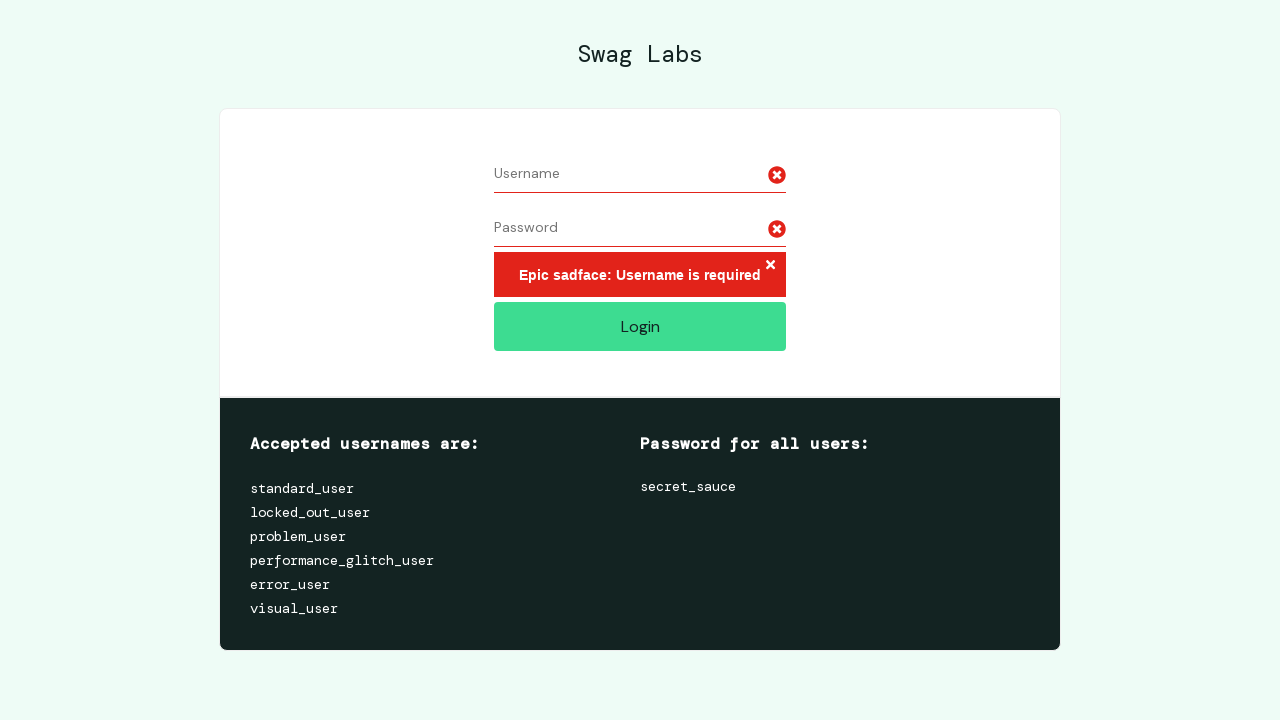

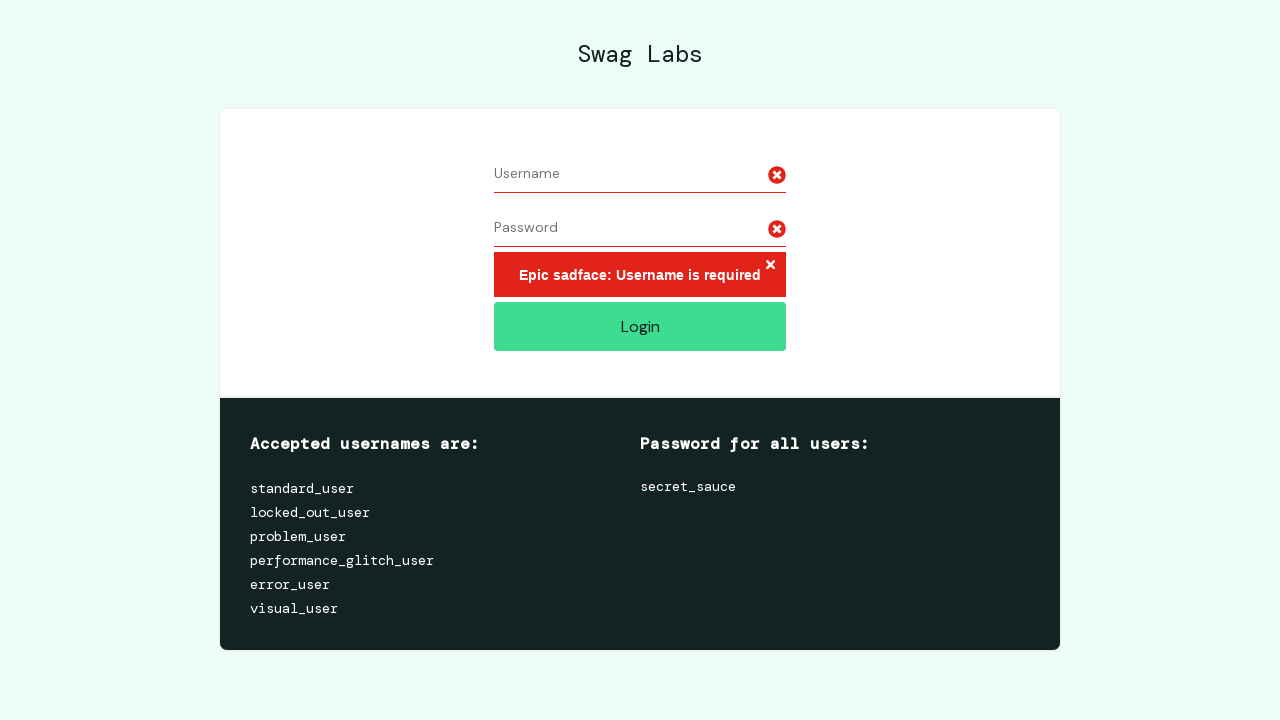